Tests handling of confirmation alerts by clicking a button that triggers an alert, accepting it, then triggering it again and dismissing it

Starting URL: https://demoqa.com/alerts

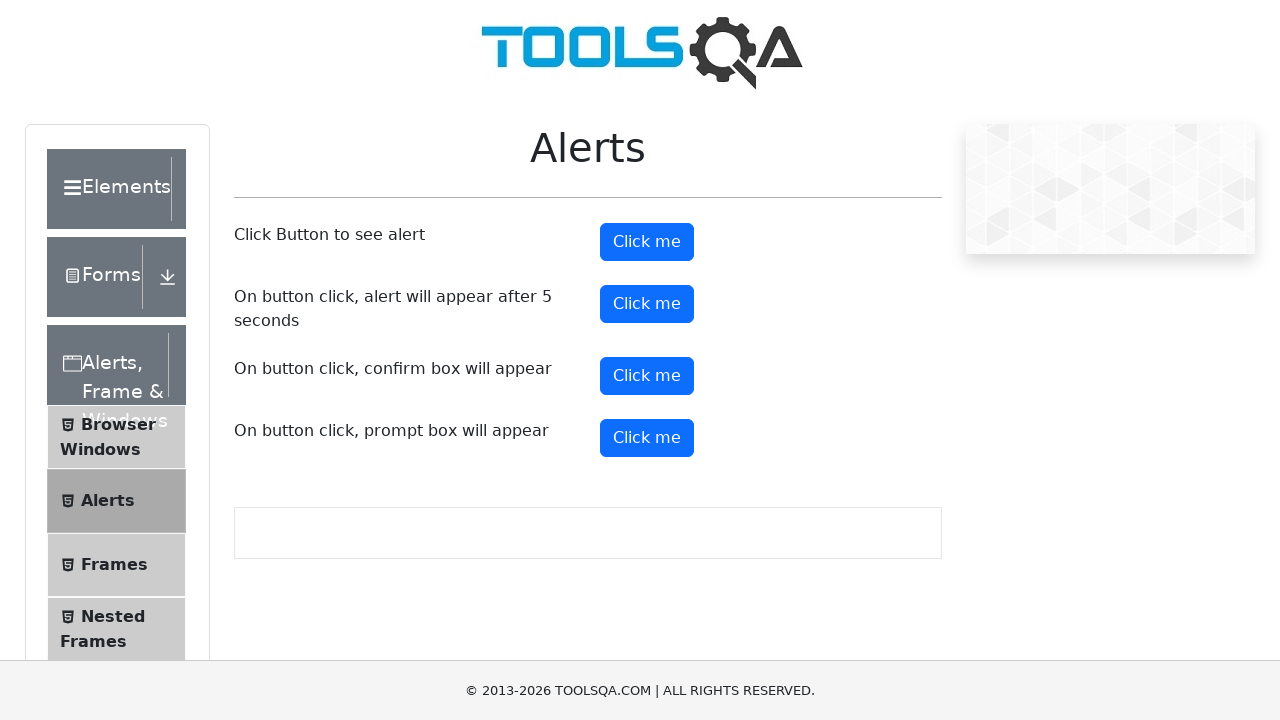

Scrolled to confirm button
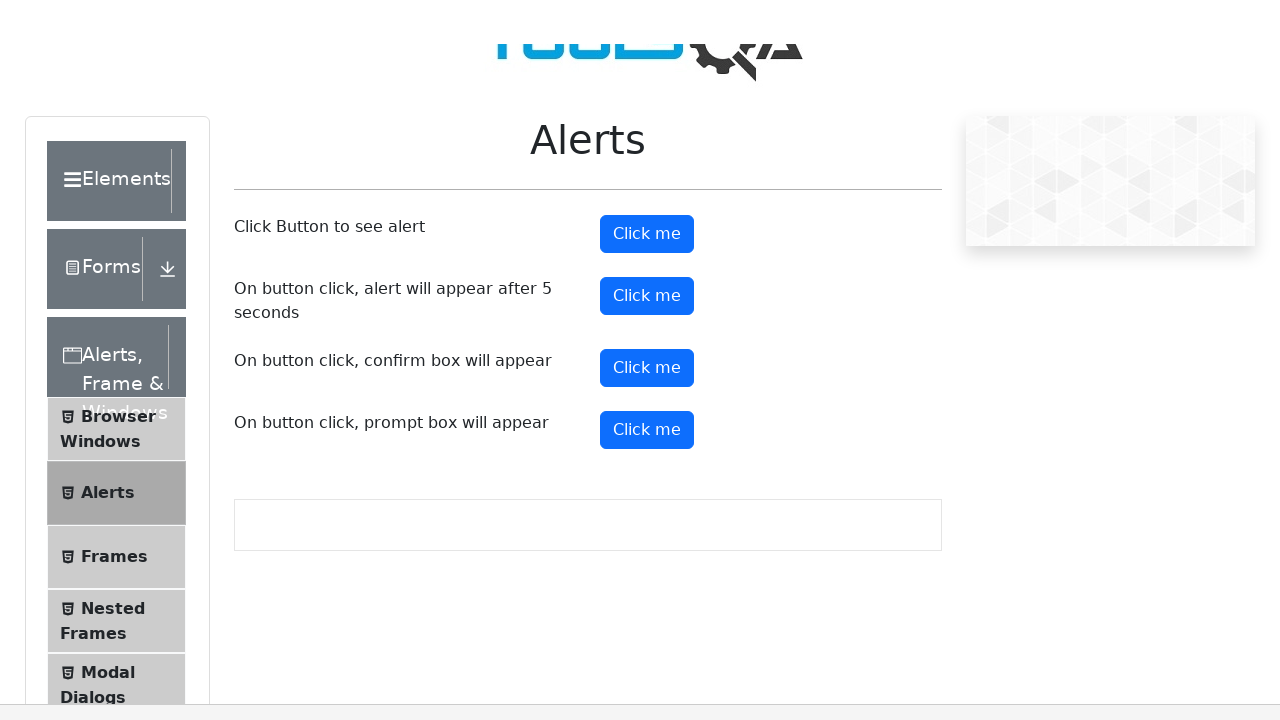

Clicked confirm button to trigger first alert at (647, 19) on #confirmButton
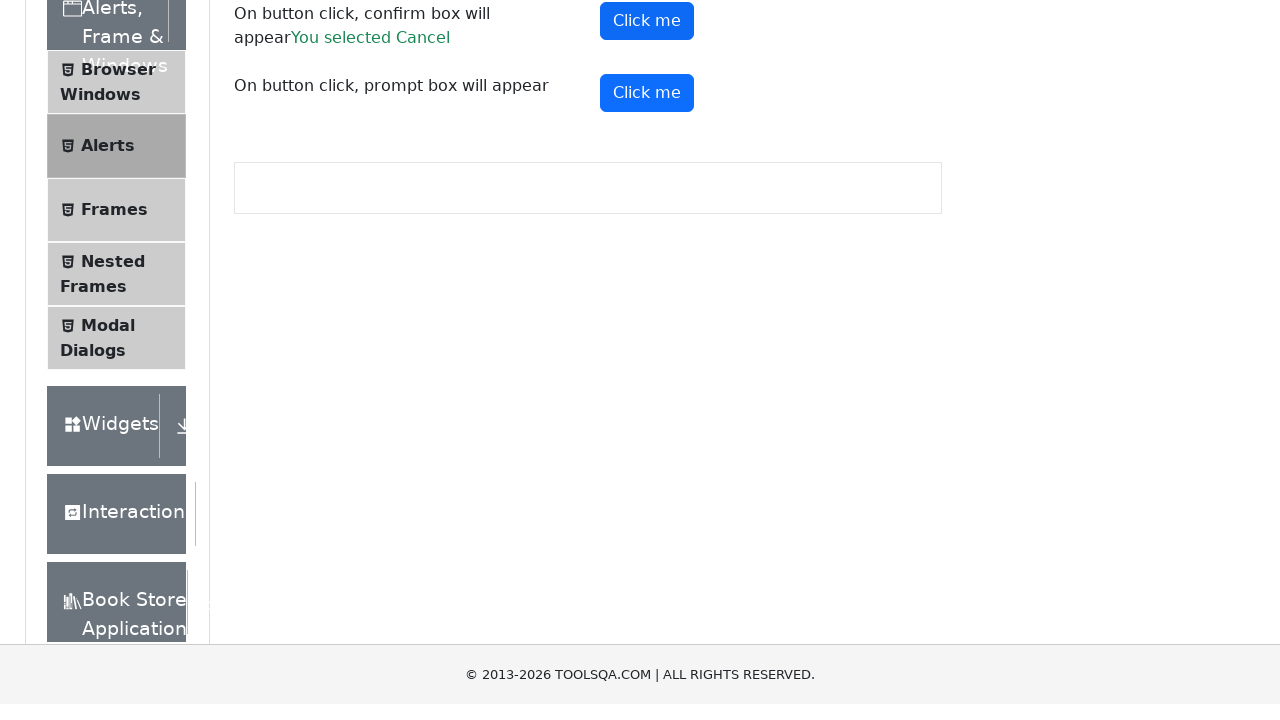

Set up dialog handler to accept alerts
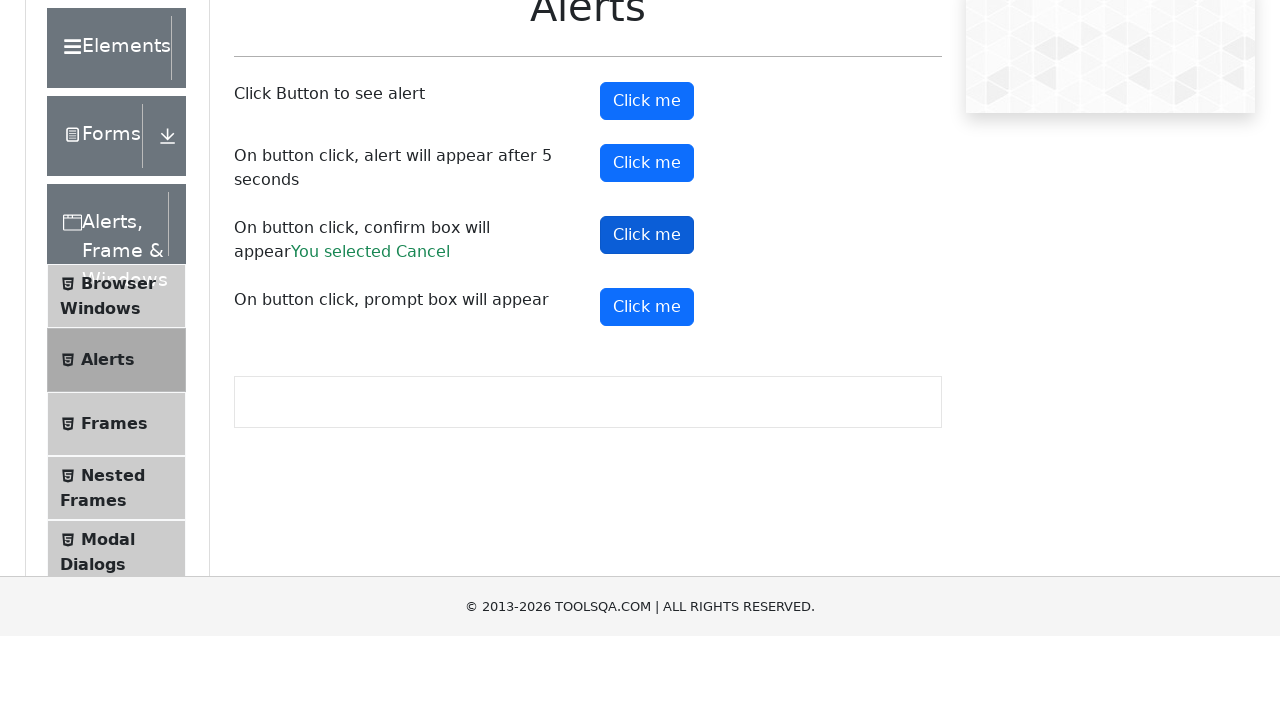

Re-triggered confirm button and accepted the alert at (647, 360) on #confirmButton
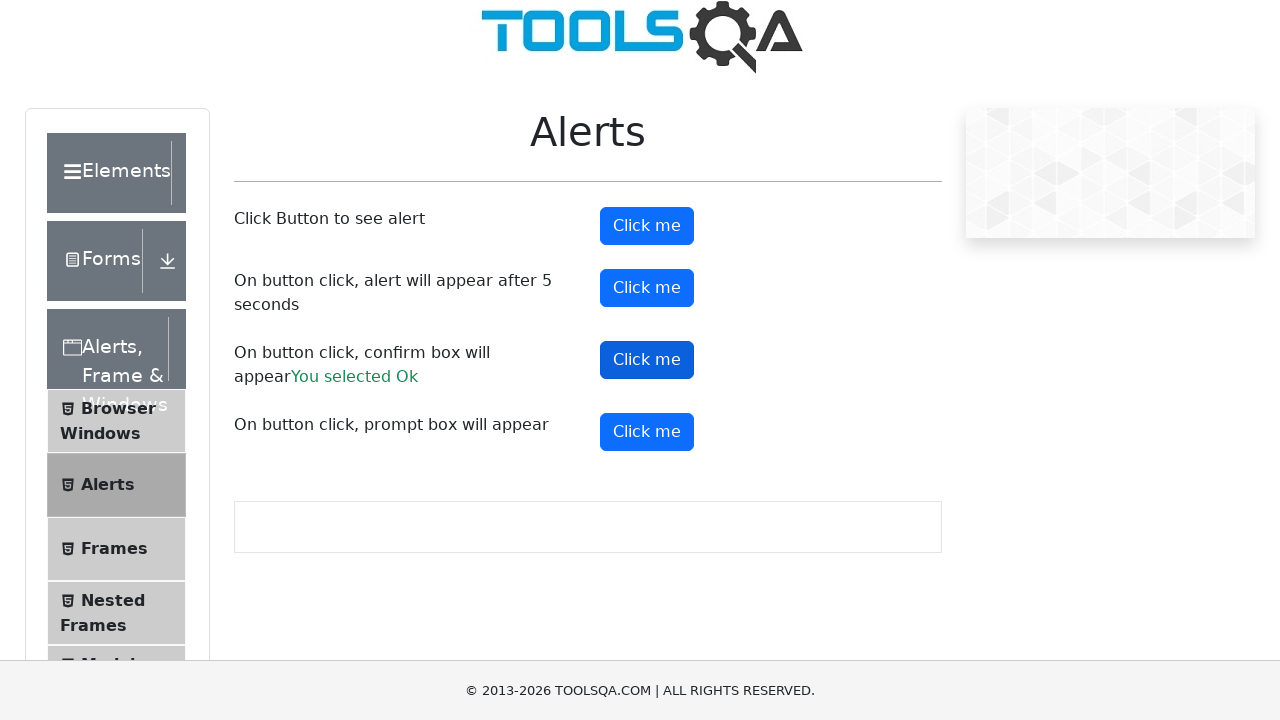

Clicked confirm button again to trigger second alert at (647, 360) on #confirmButton
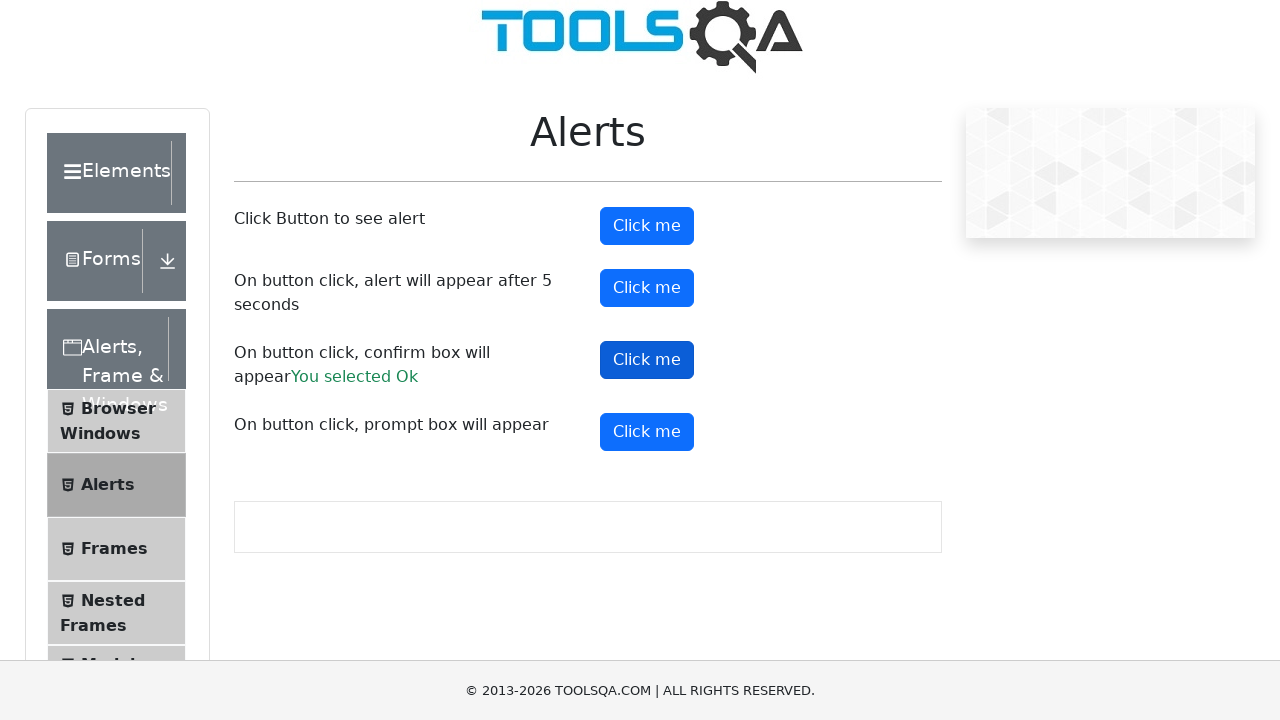

Set up dialog handler to dismiss next alert
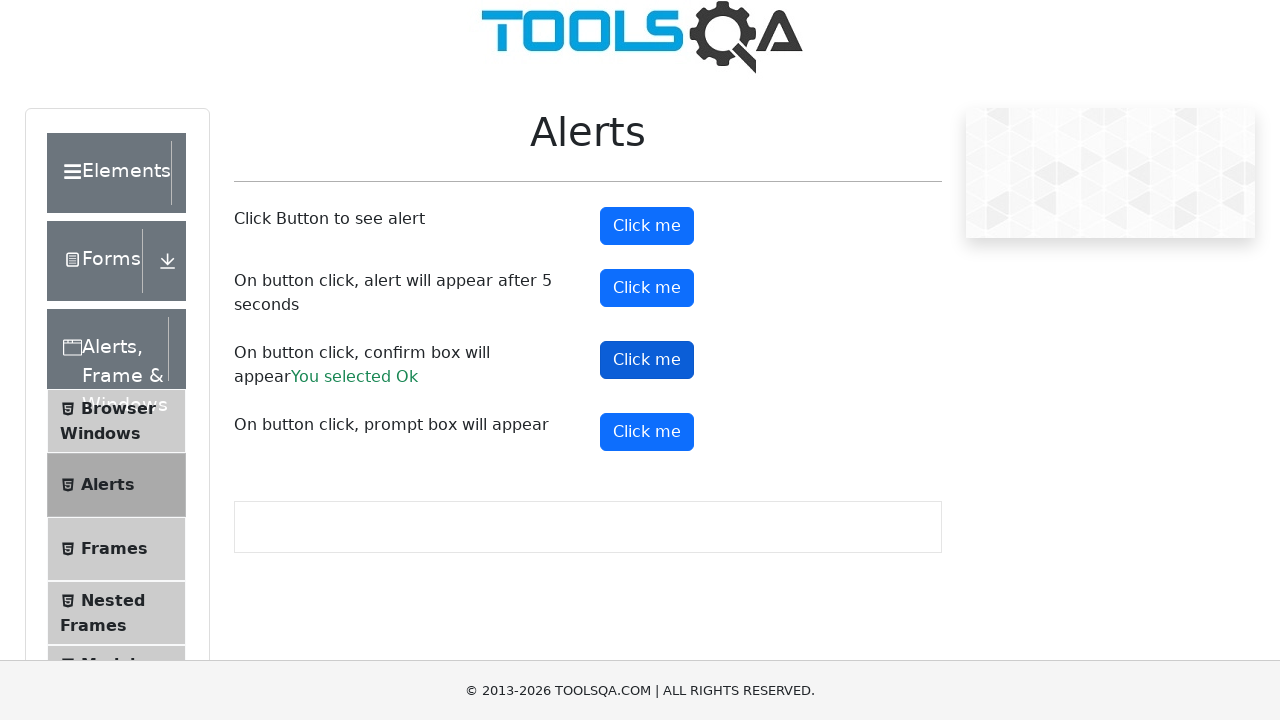

Re-triggered confirm button and dismissed the alert at (647, 360) on #confirmButton
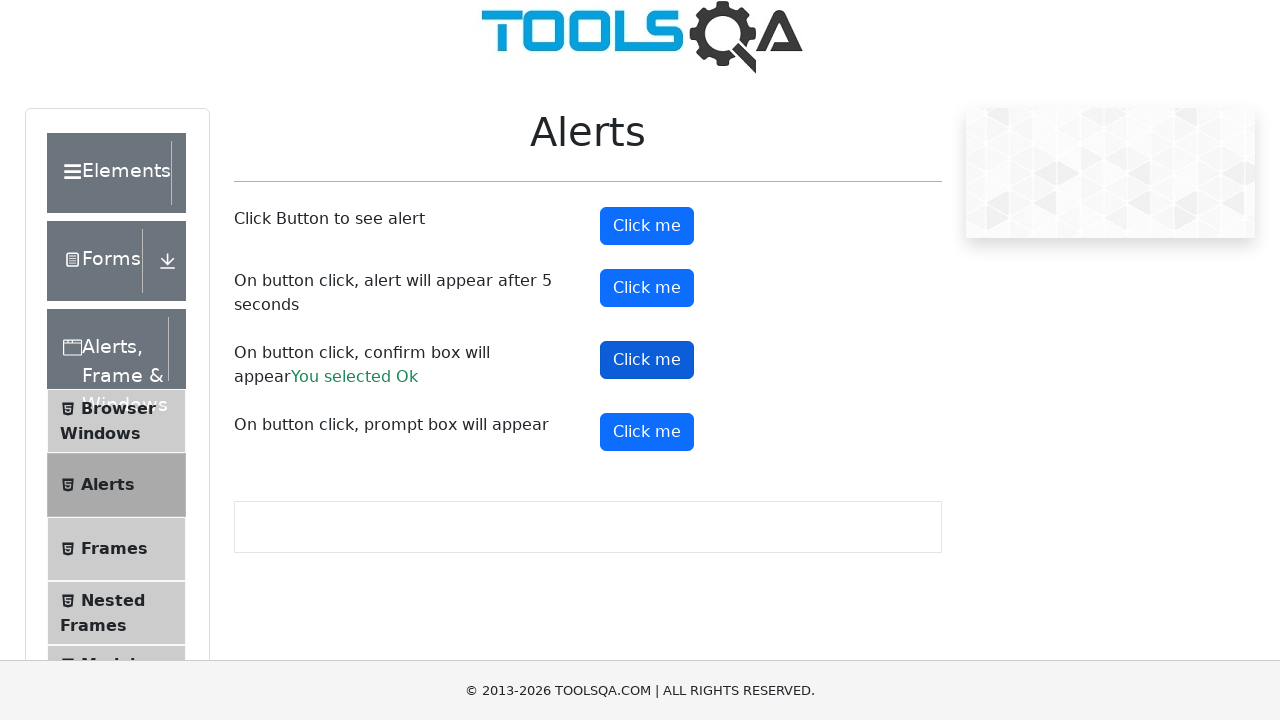

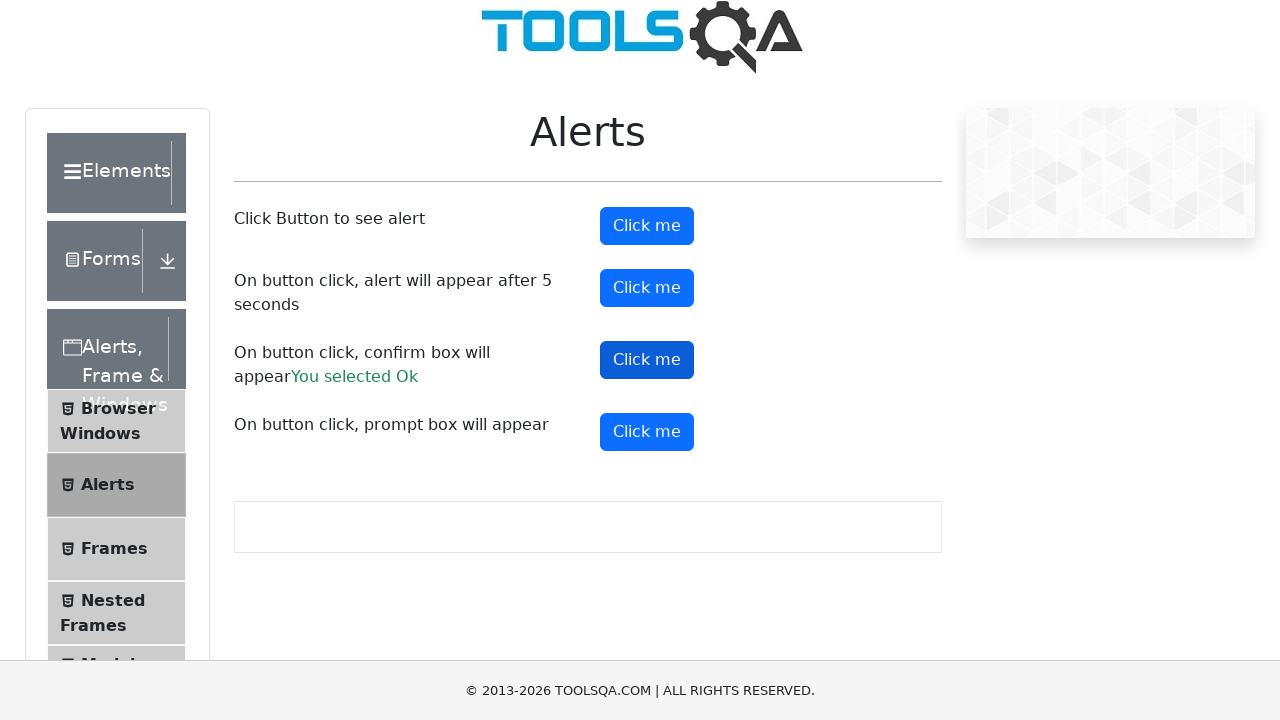